Tests filling a name field on an Angular practice form by entering a user name

Starting URL: https://rahulshettyacademy.com/angularpractice/

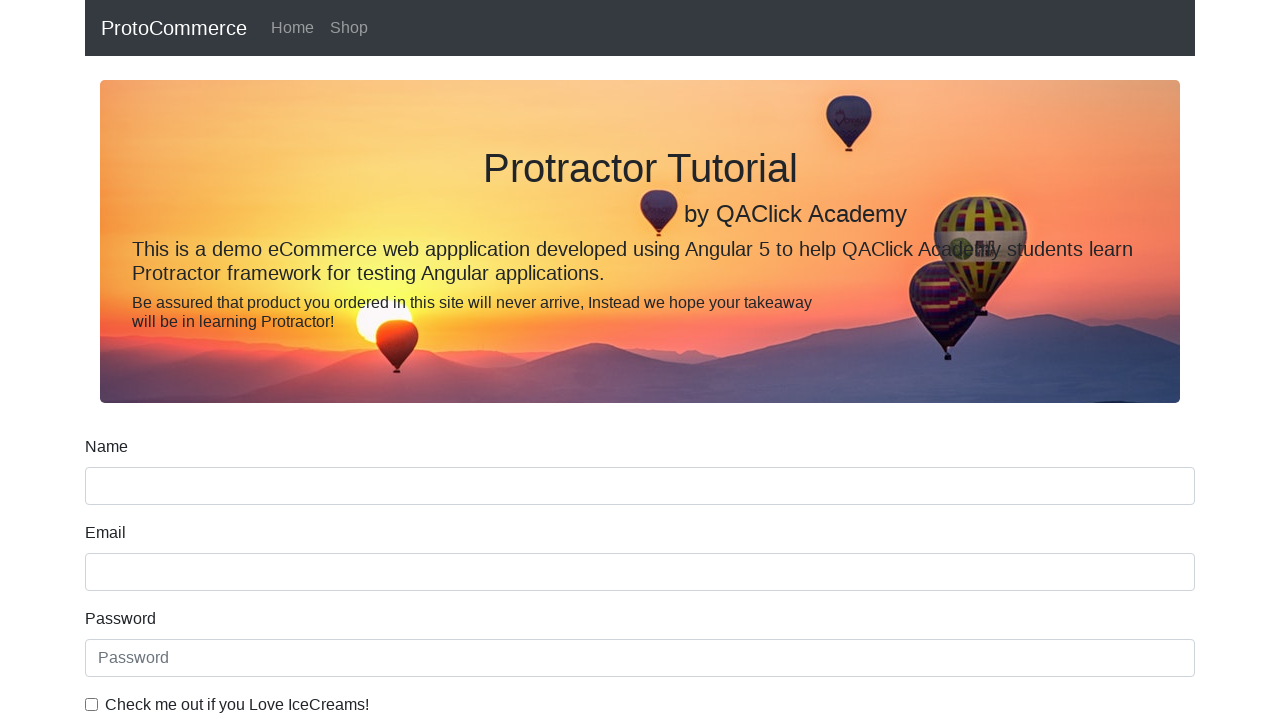

Filled name field with 'Randa' on input[name='name']
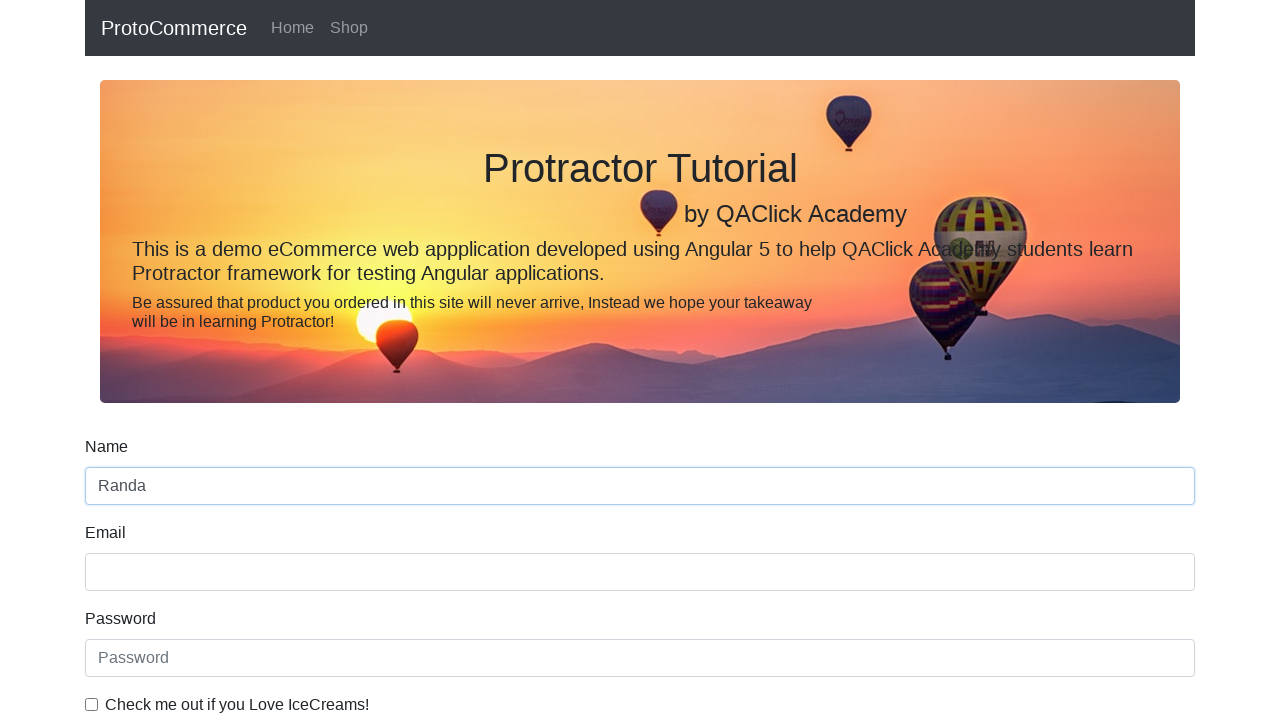

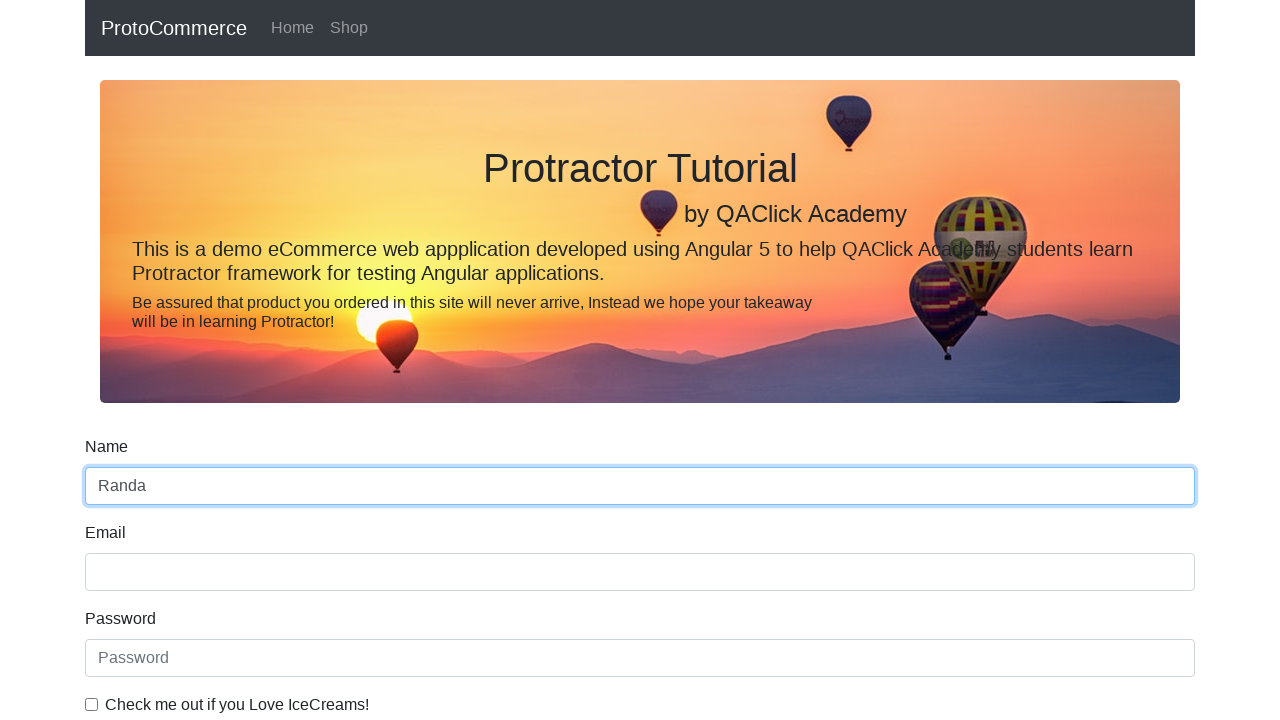